Tests back and forth navigation by clicking on the A/B Testing link, verifying the page title, navigating back to the home page, and verifying the home page title.

Starting URL: https://practice.cydeo.com

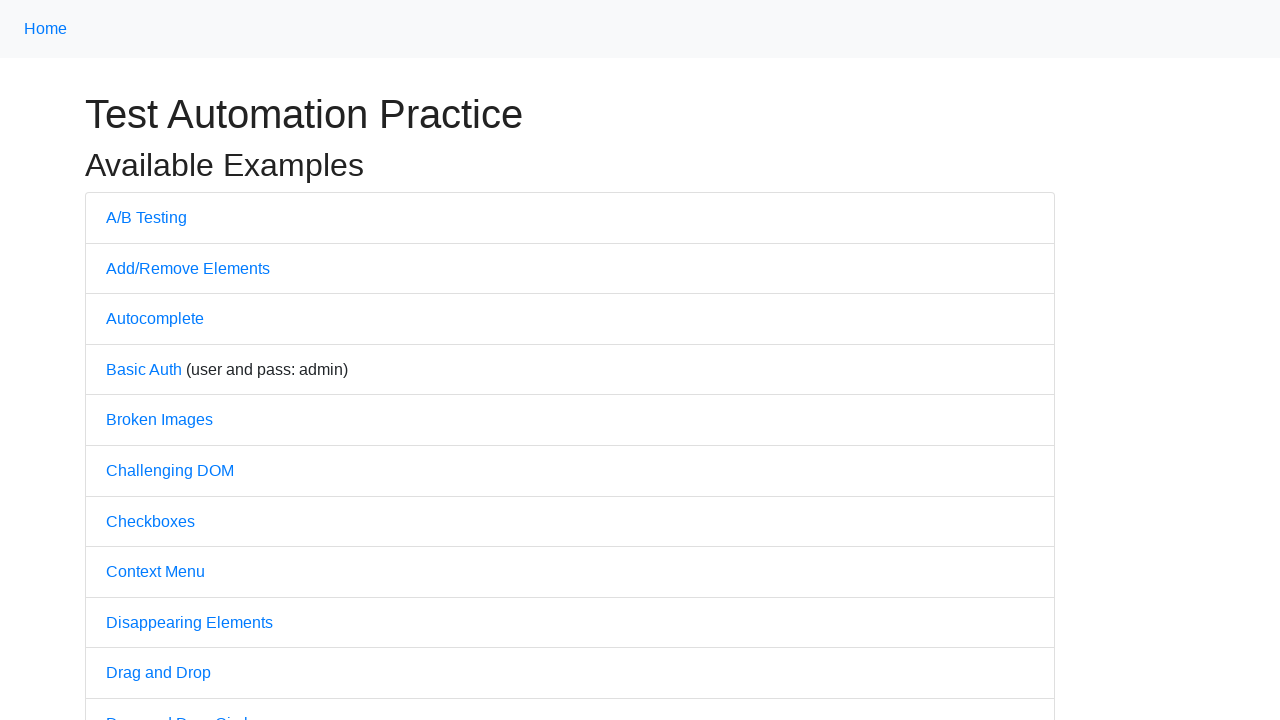

Clicked on A/B Testing link at (146, 217) on text=A/B Testing
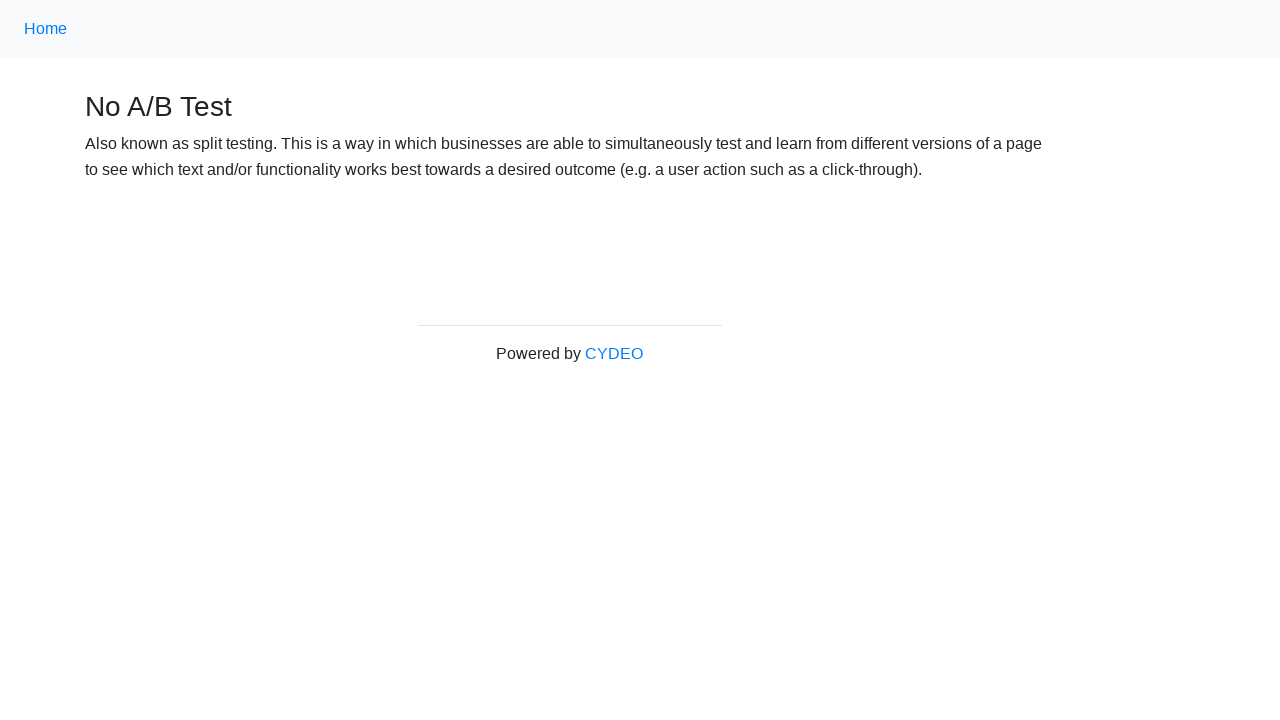

A/B Testing page loaded
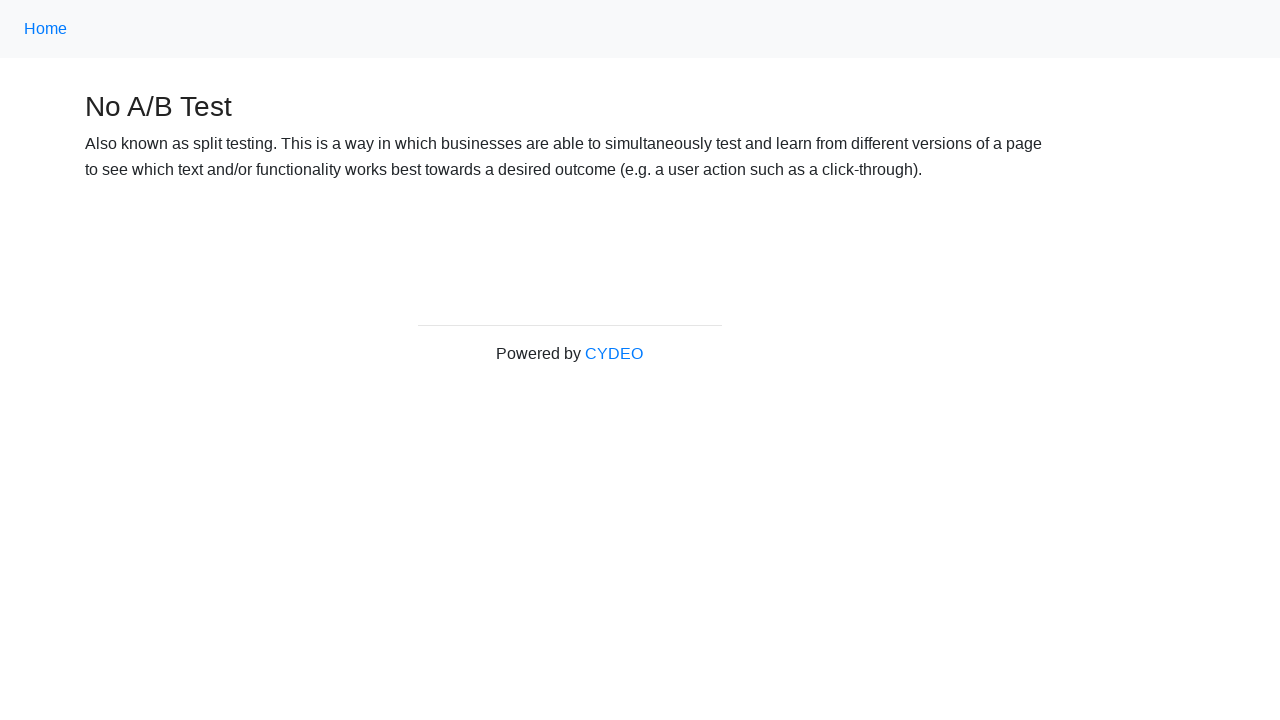

Verified A/B Testing page title is 'No A/B Test'
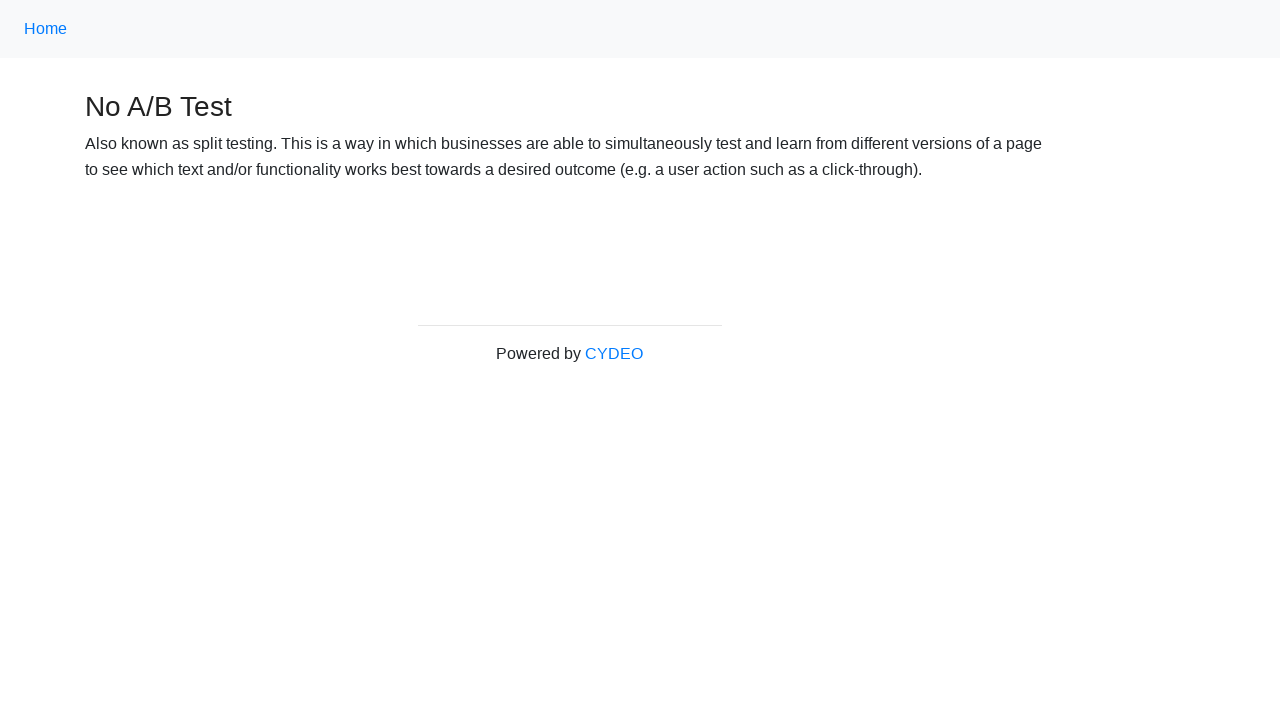

Navigated back to home page
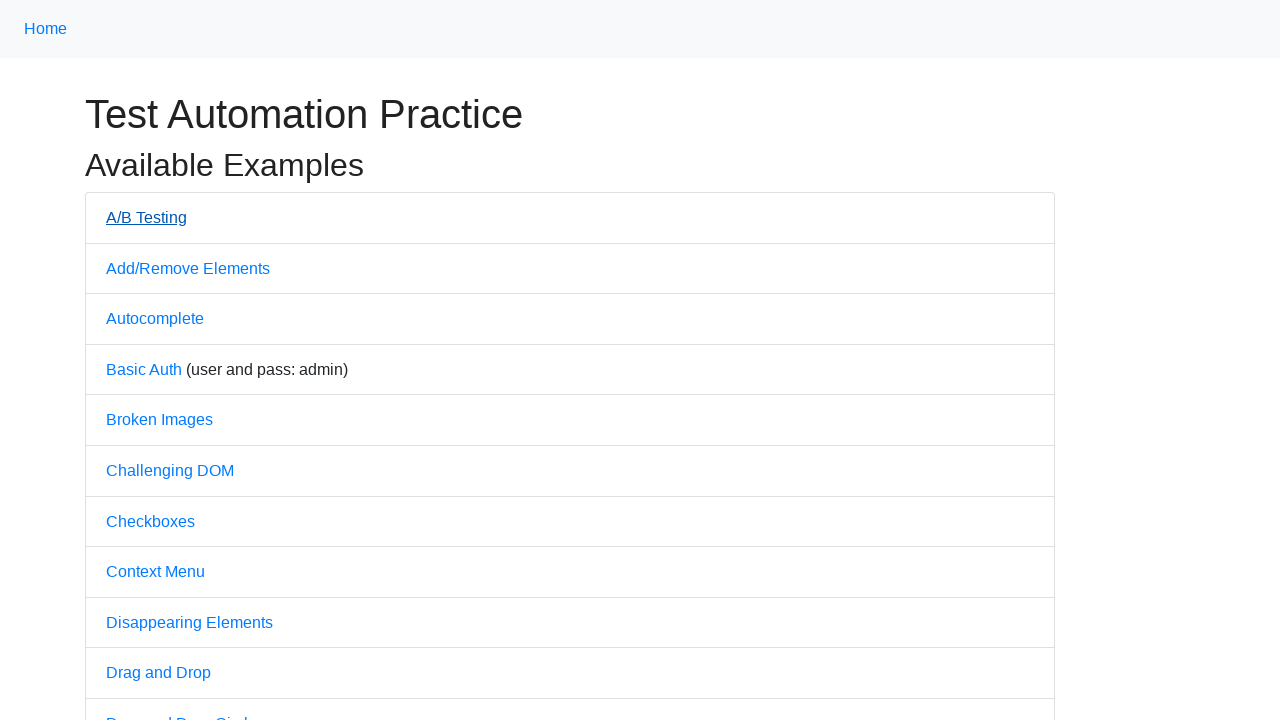

Home page loaded
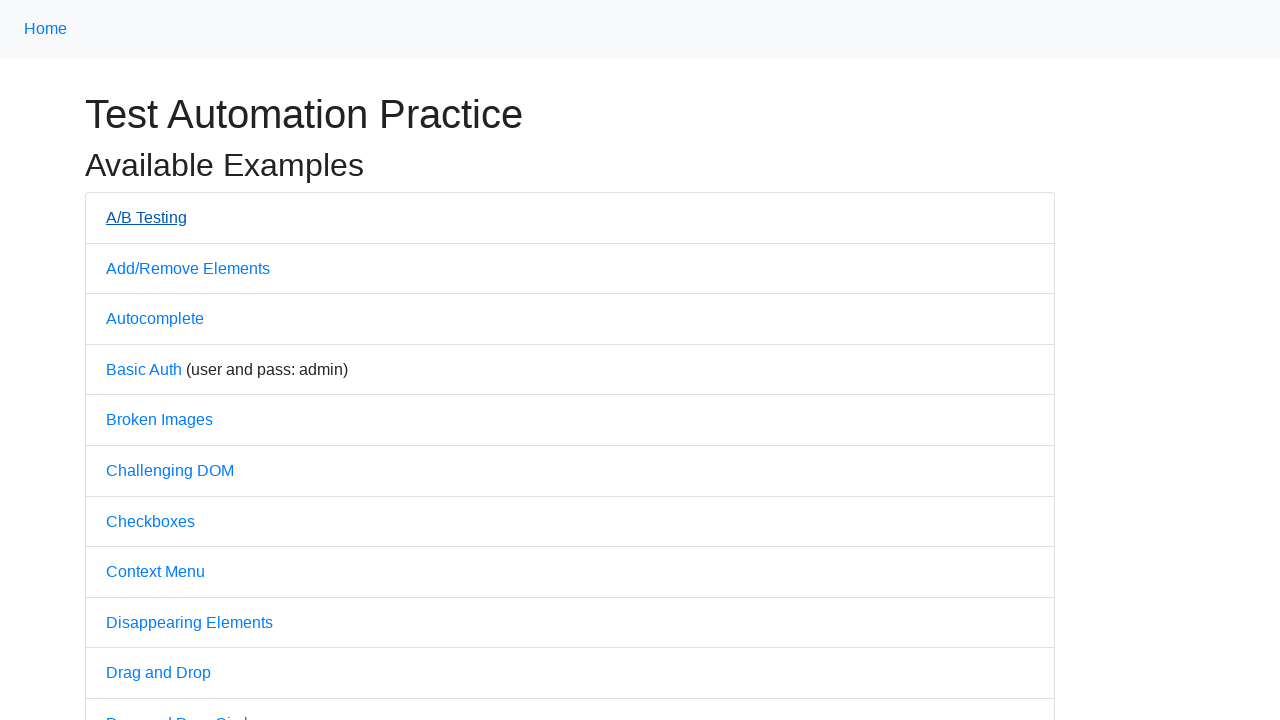

Verified home page title is 'Practice'
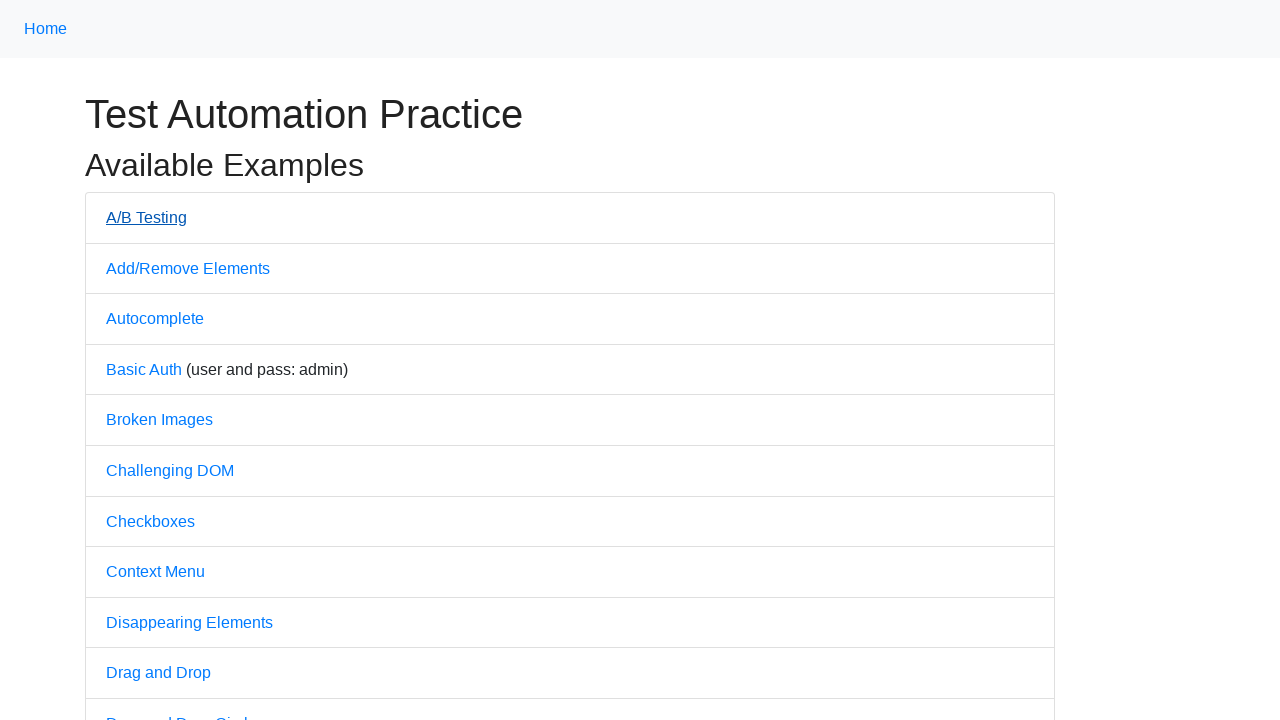

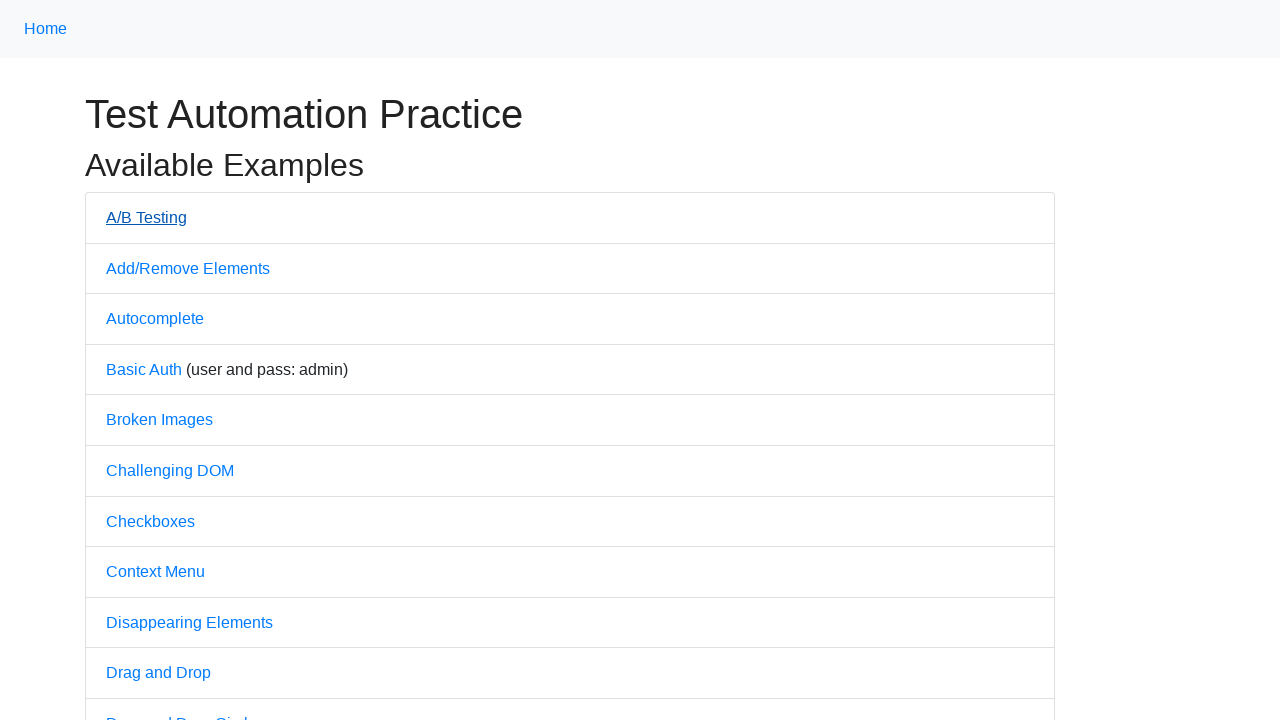